Tests that Clear completed button is hidden when no items are completed.

Starting URL: https://demo.playwright.dev/todomvc

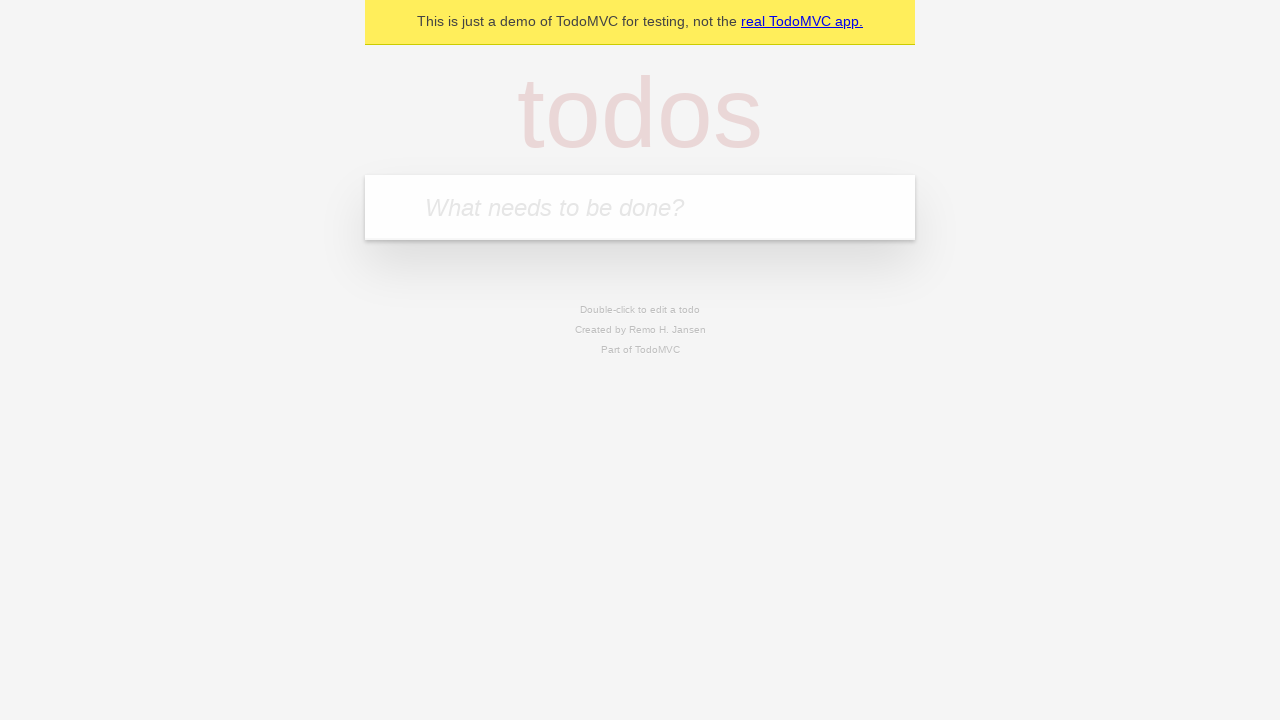

Filled new todo field with 'buy some cheese' on internal:attr=[placeholder="What needs to be done?"i]
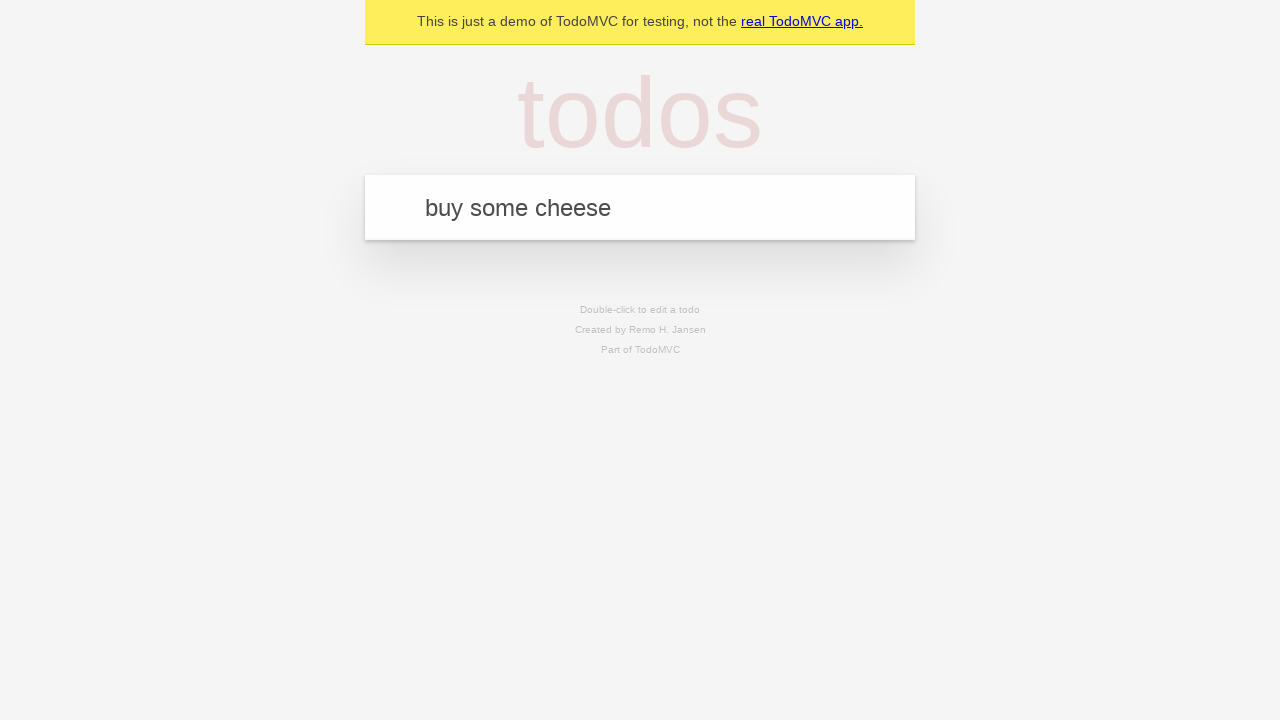

Pressed Enter to add todo 'buy some cheese' on internal:attr=[placeholder="What needs to be done?"i]
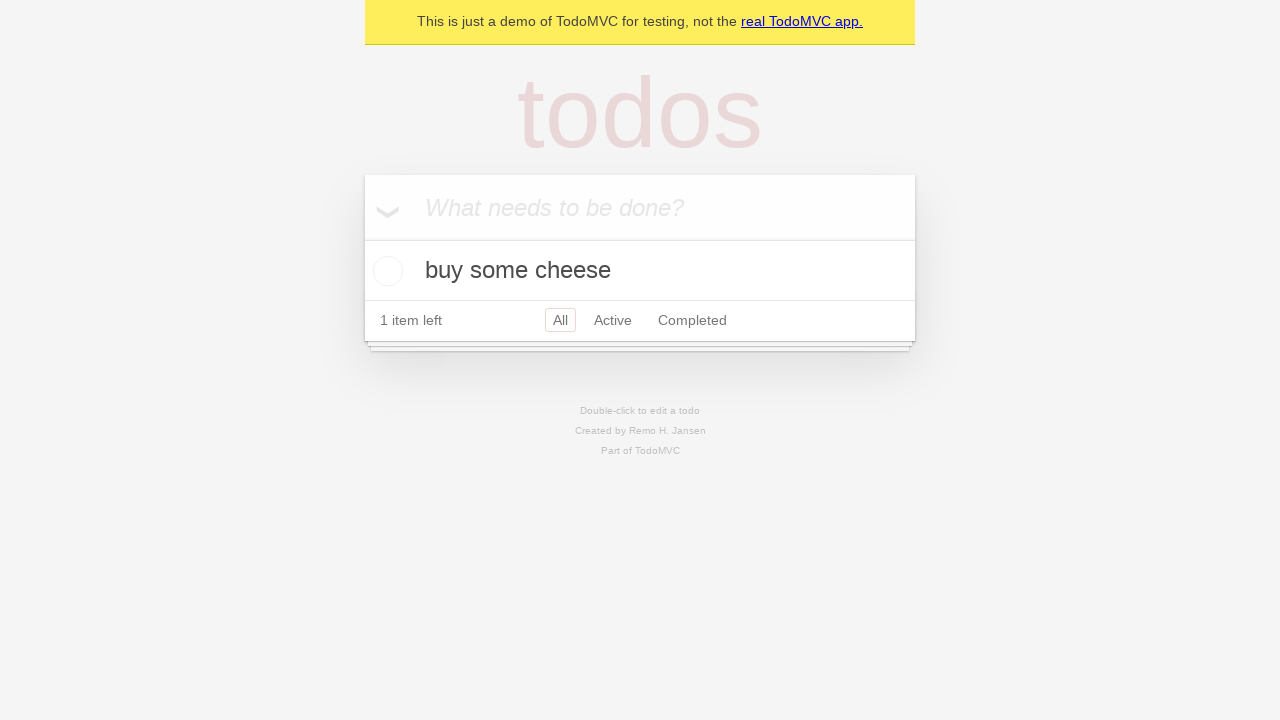

Filled new todo field with 'feed the cat' on internal:attr=[placeholder="What needs to be done?"i]
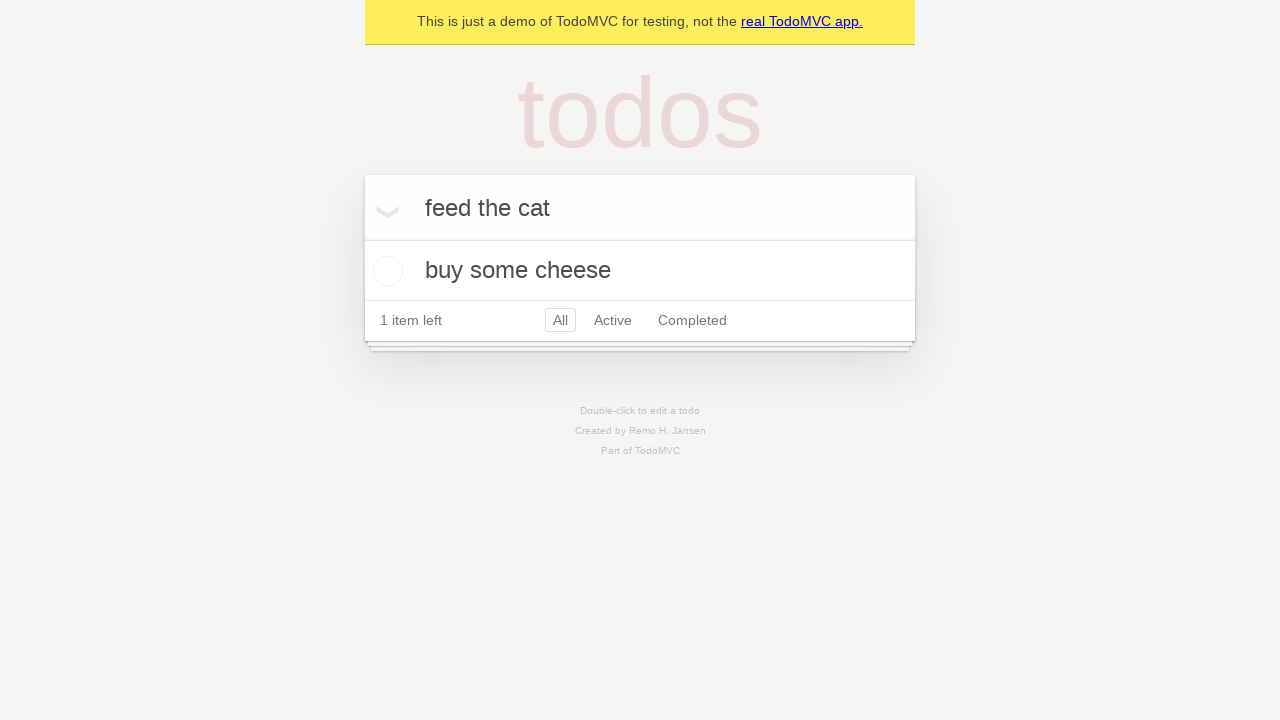

Pressed Enter to add todo 'feed the cat' on internal:attr=[placeholder="What needs to be done?"i]
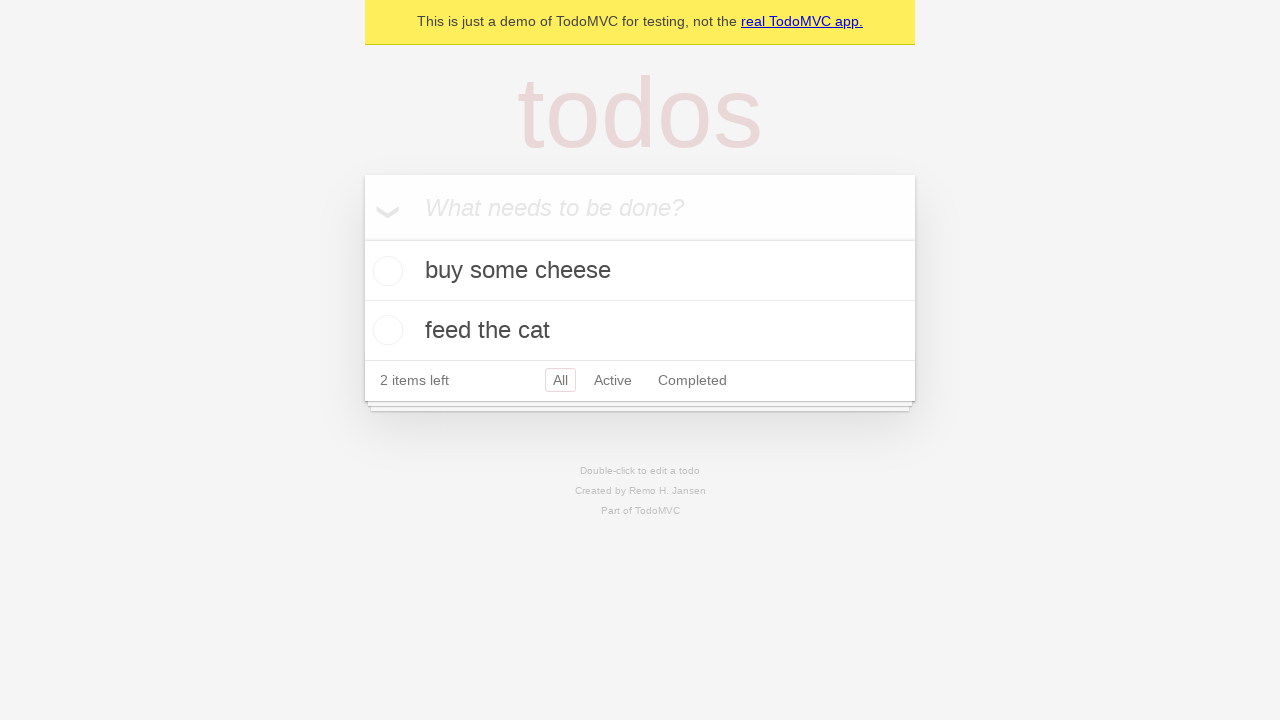

Filled new todo field with 'book a doctors appointment' on internal:attr=[placeholder="What needs to be done?"i]
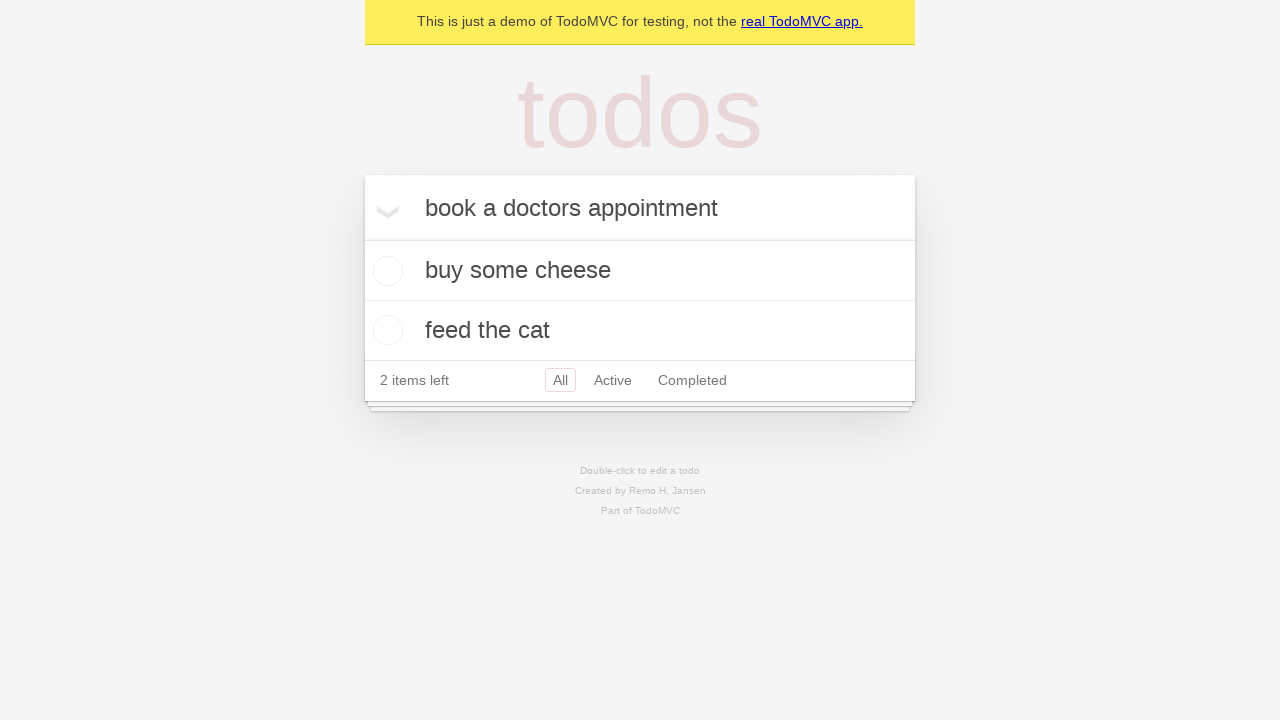

Pressed Enter to add todo 'book a doctors appointment' on internal:attr=[placeholder="What needs to be done?"i]
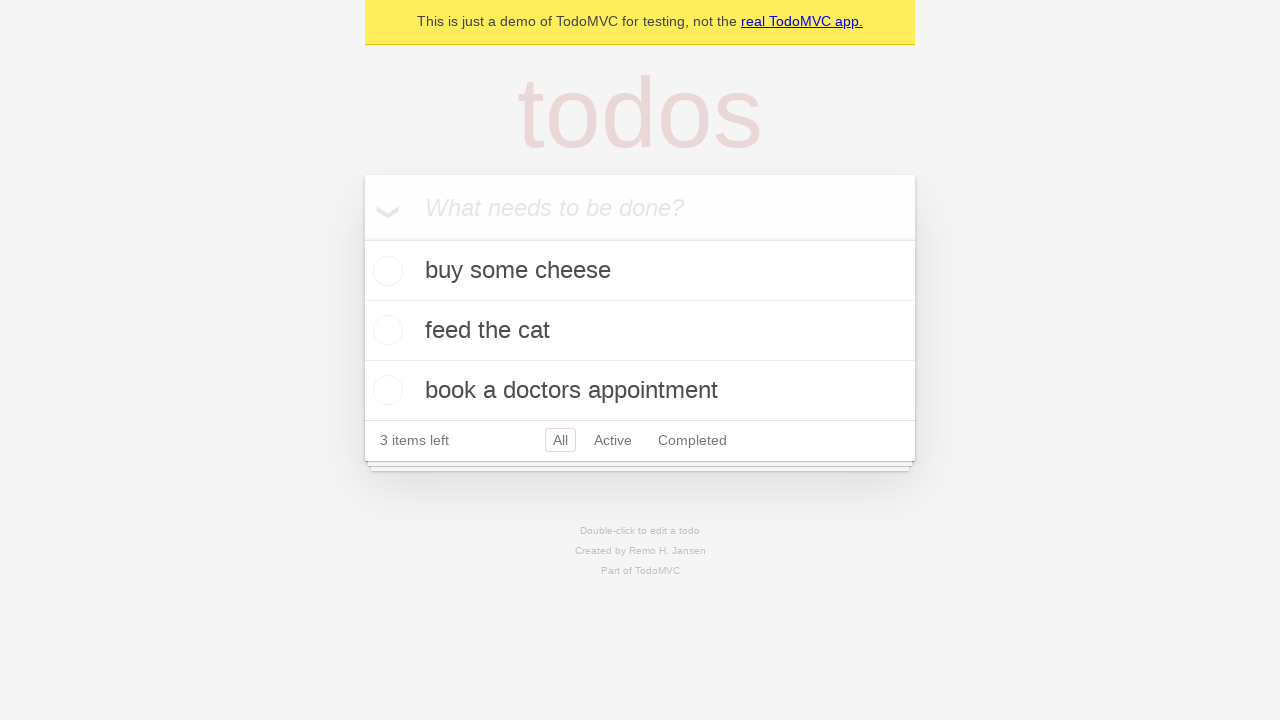

Checked the first todo item at (385, 271) on .todo-list li .toggle >> nth=0
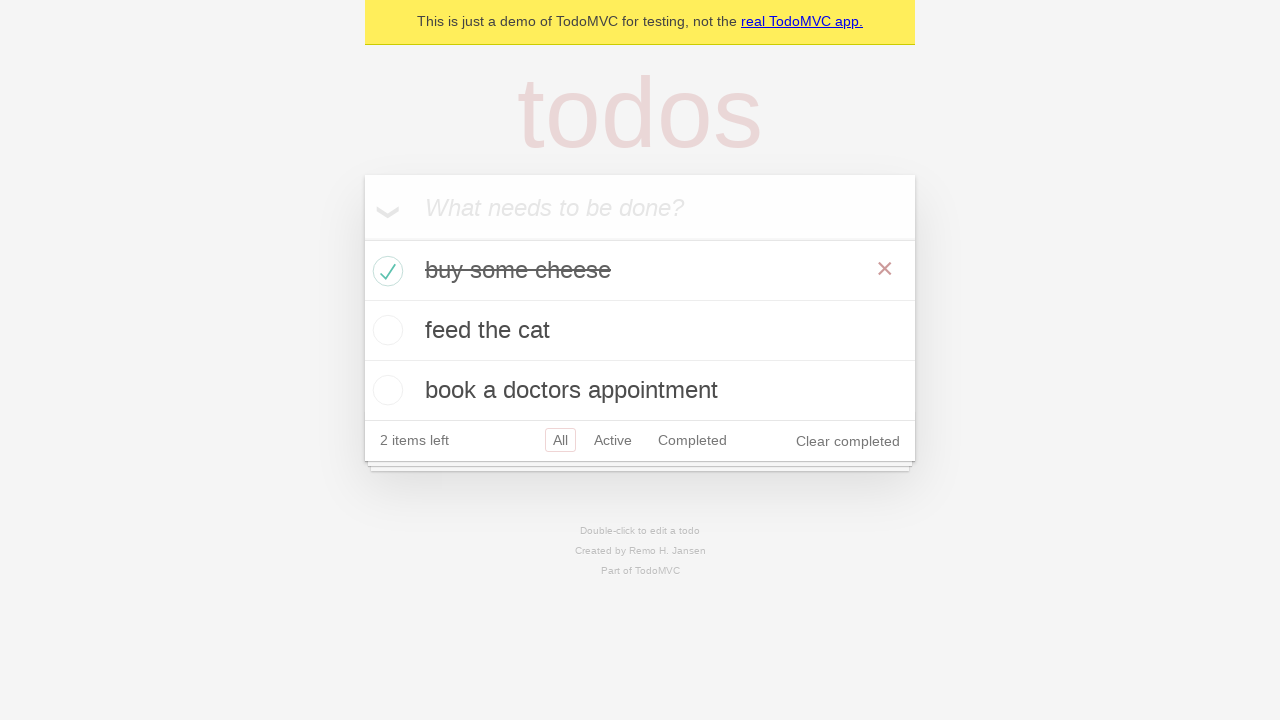

Clicked 'Clear completed' button at (848, 441) on internal:role=button[name="Clear completed"i]
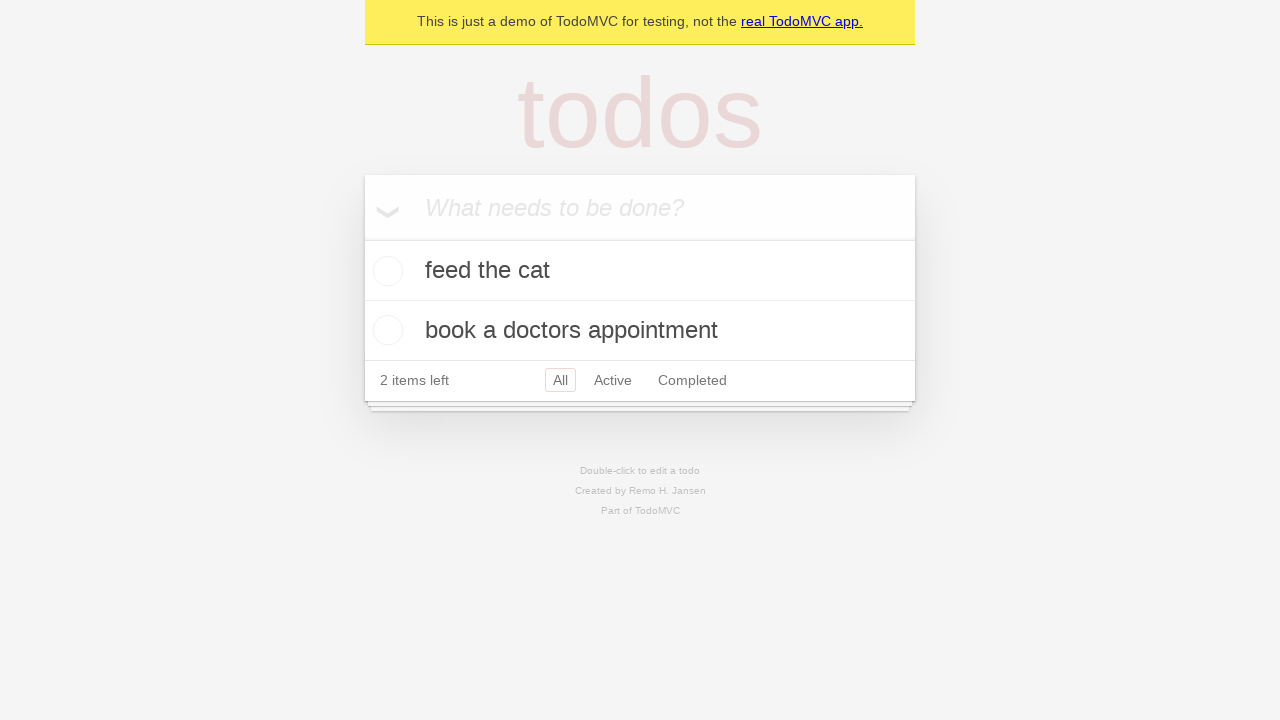

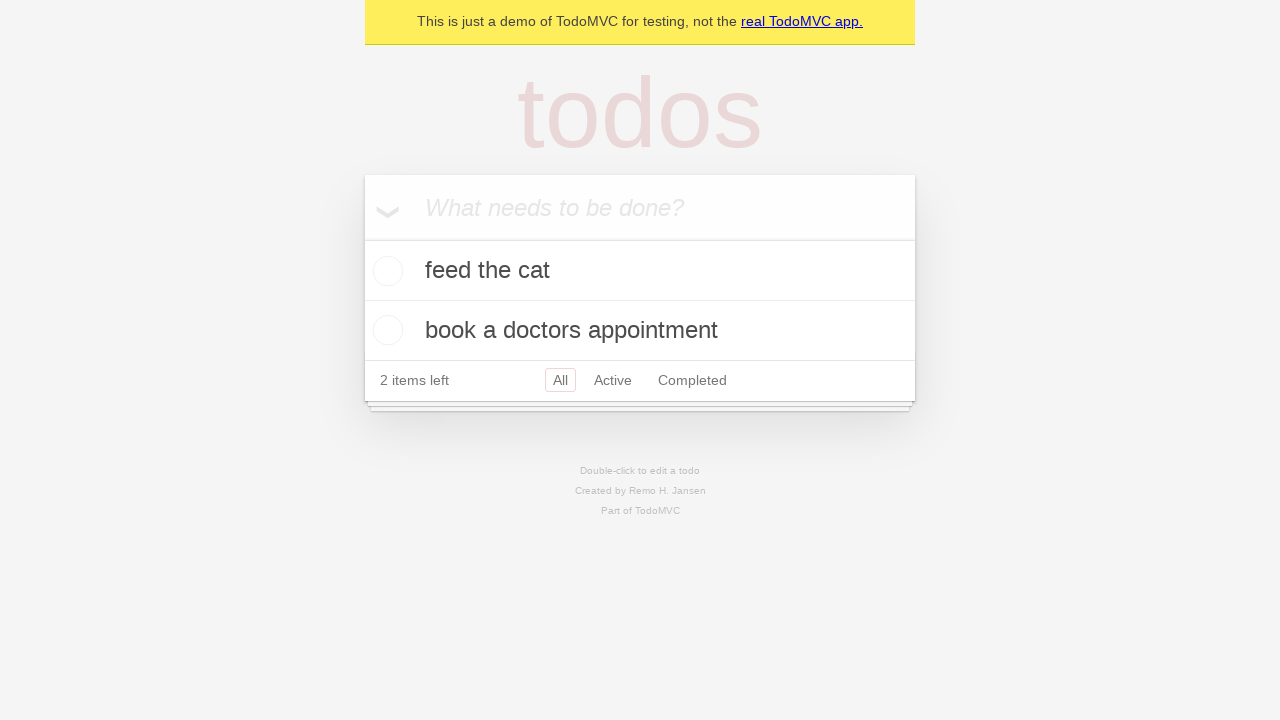